Tests handling of a timed alert that appears after a delay by clicking the timer alert button and accepting the alert

Starting URL: https://demoqa.com/alerts

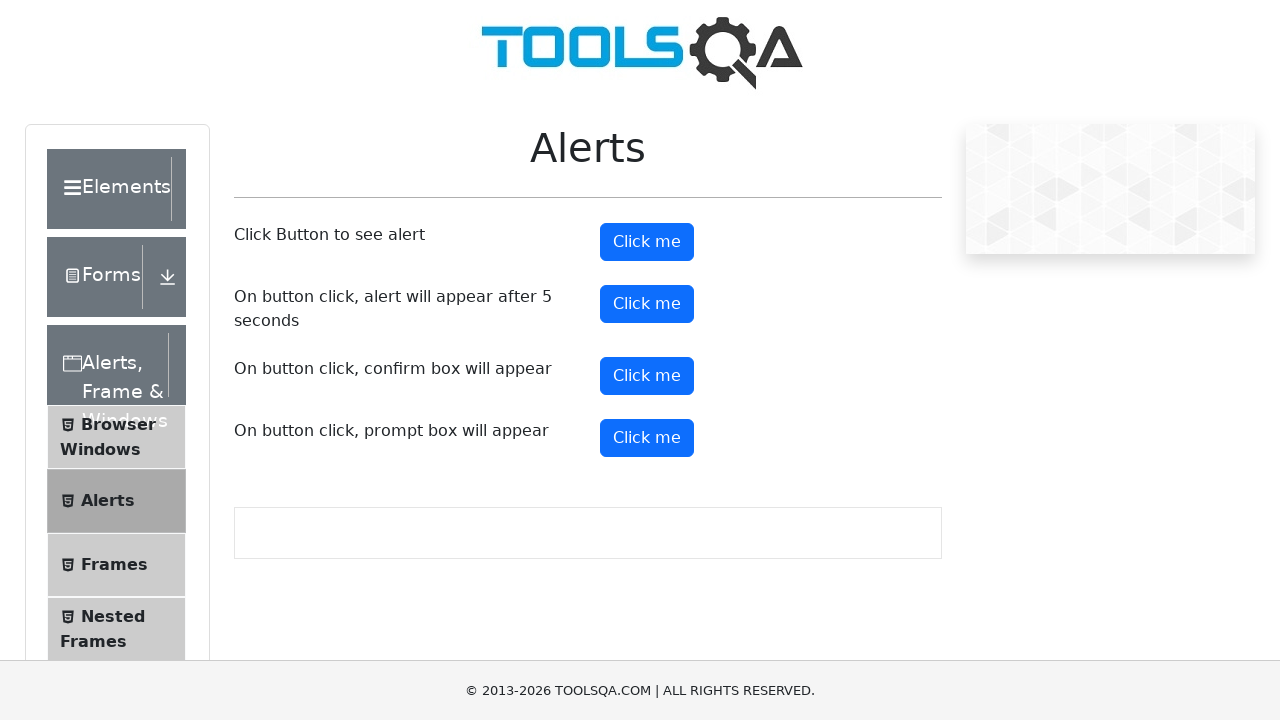

Set up dialog handler to automatically accept alerts
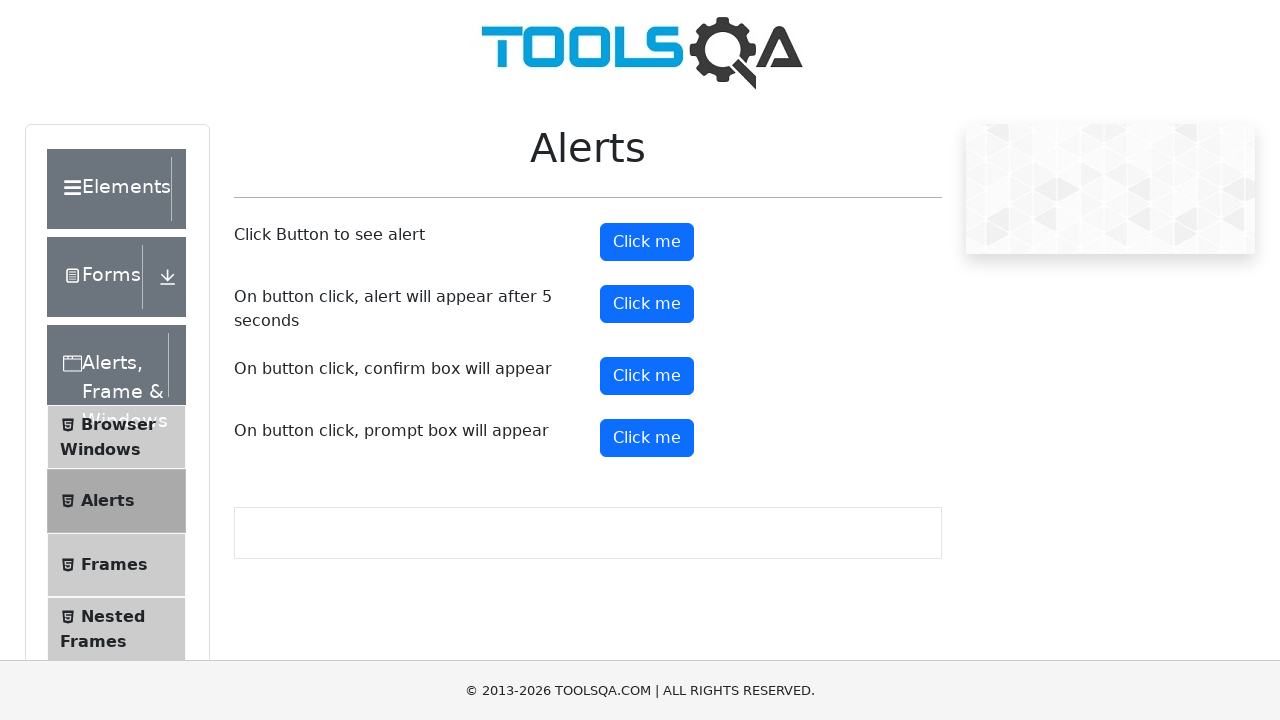

Clicked the timer alert button at (647, 304) on #timerAlertButton
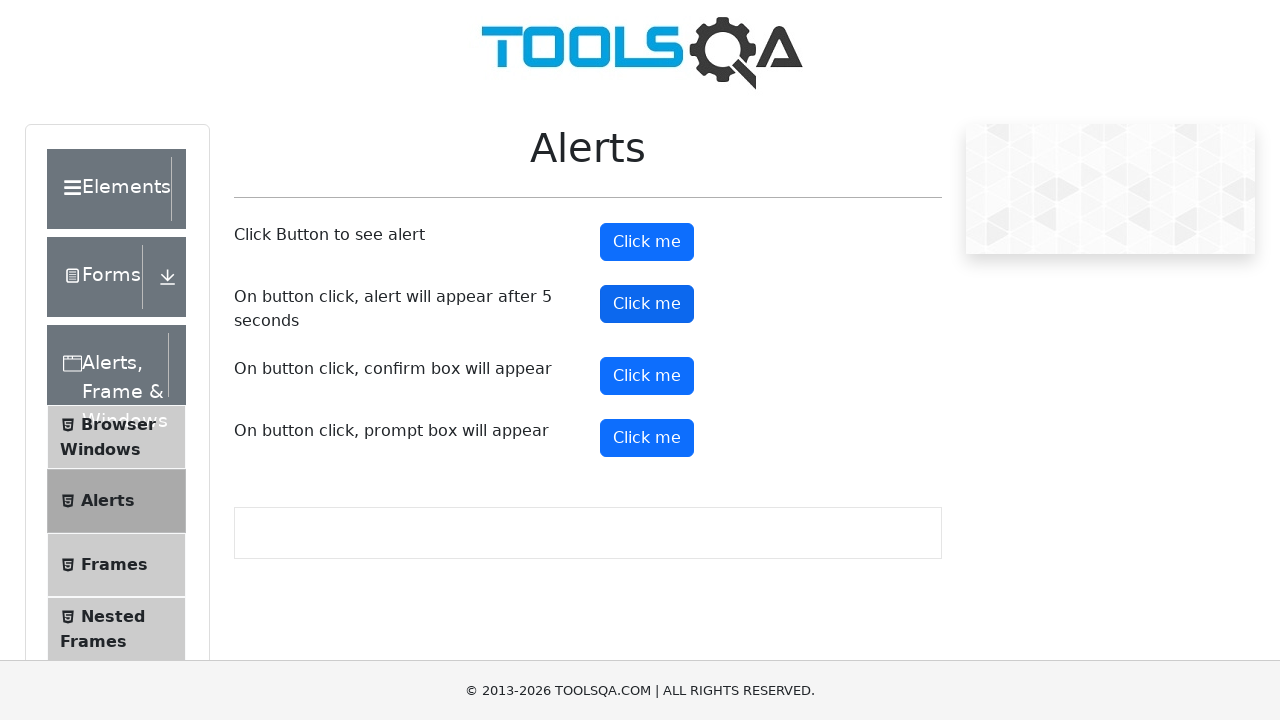

Waited 6 seconds for the timed alert to appear and be accepted
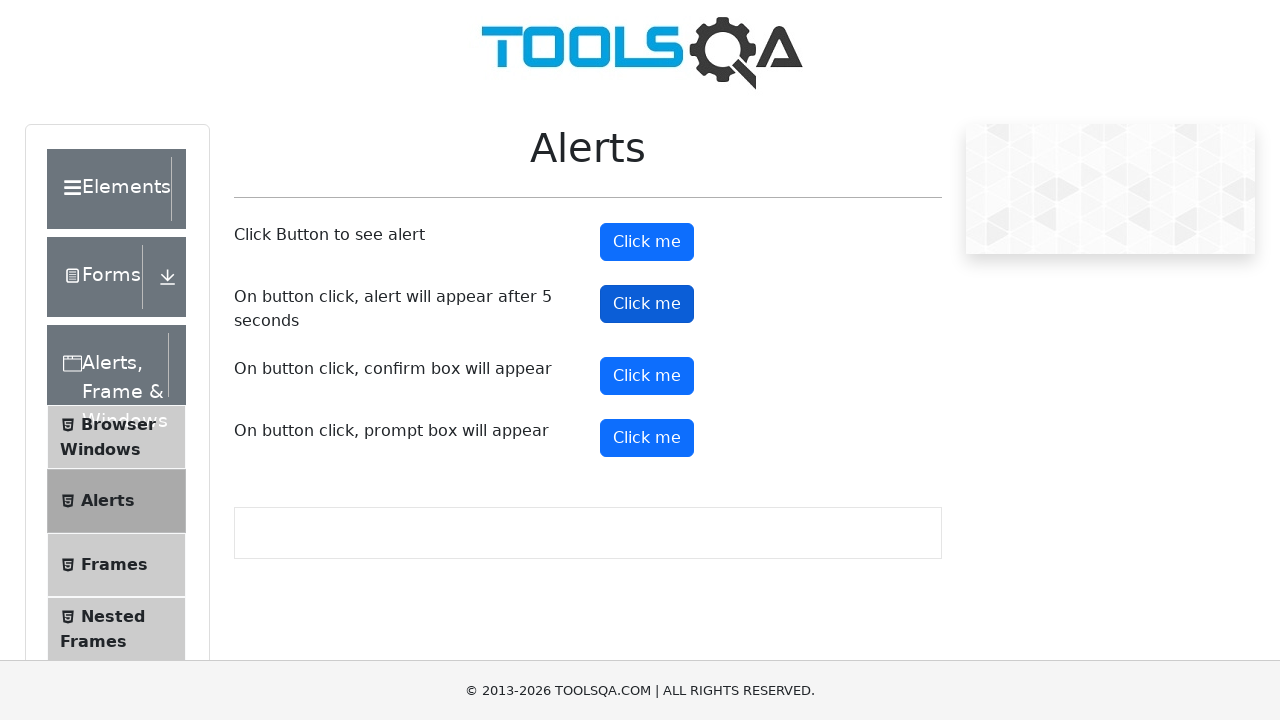

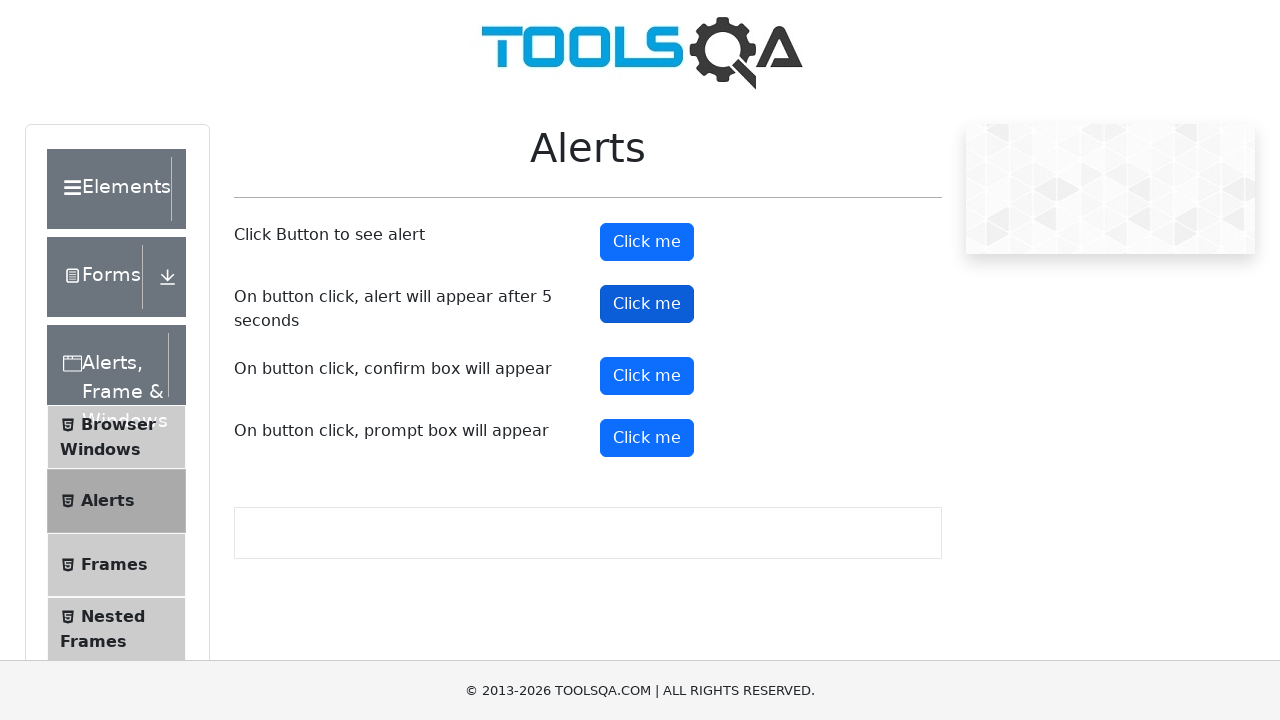